Tests dropdown menu functionality by selecting "India" from a country dropdown on the GlobalsQA demo site

Starting URL: https://www.globalsqa.com/demo-site/select-dropdown-menu/

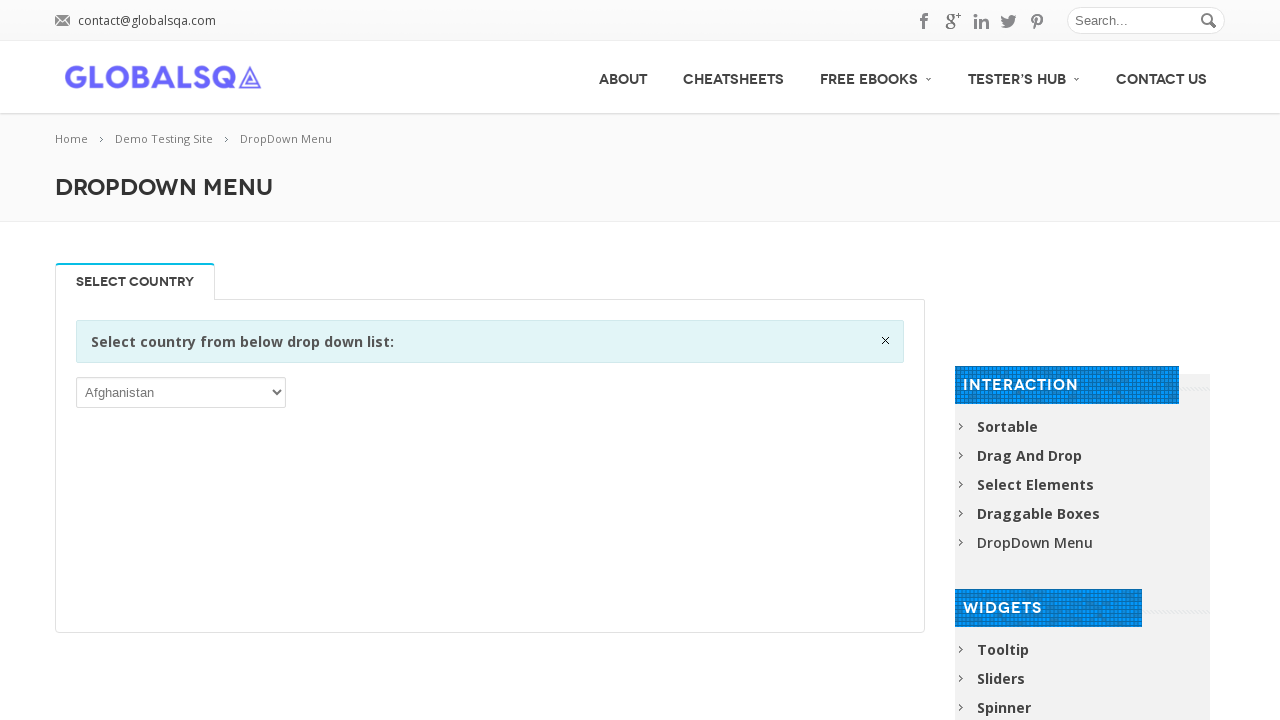

Navigated to GlobalsQA select dropdown demo page
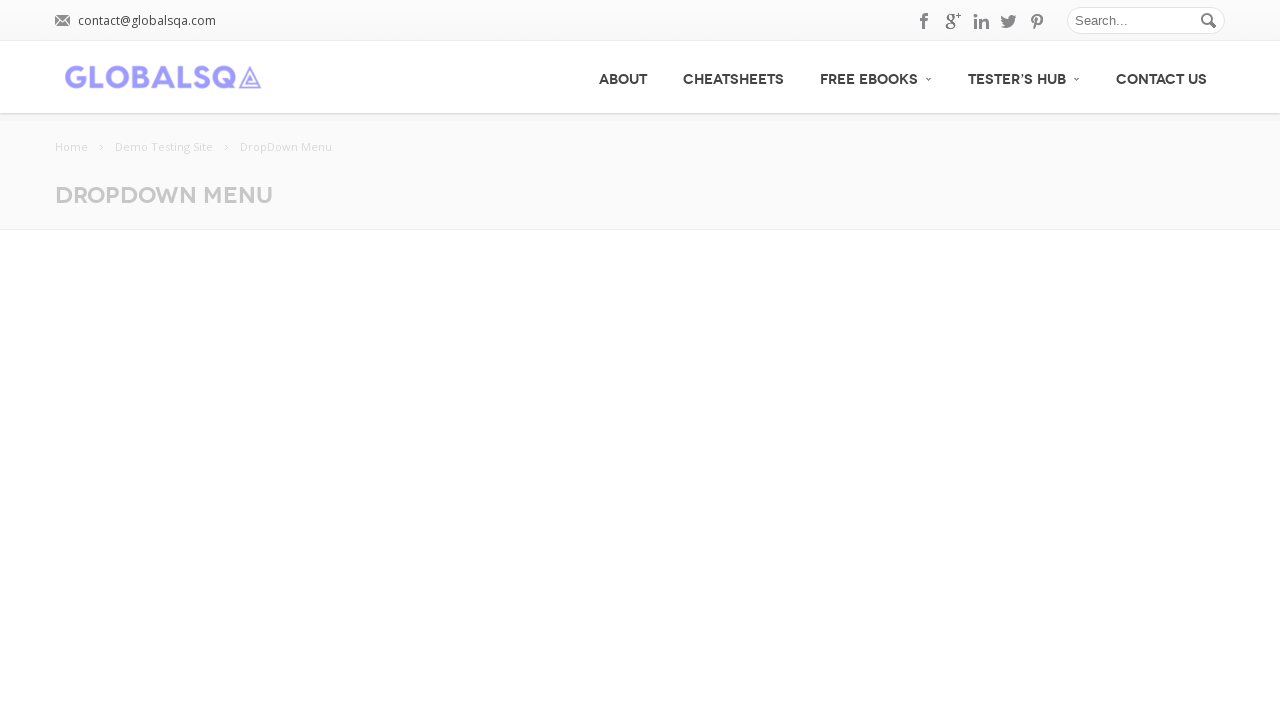

Selected 'India' from the country dropdown menu on //div[@class='single_tab_div resp-tab-content resp-tab-content-active']//p//sele
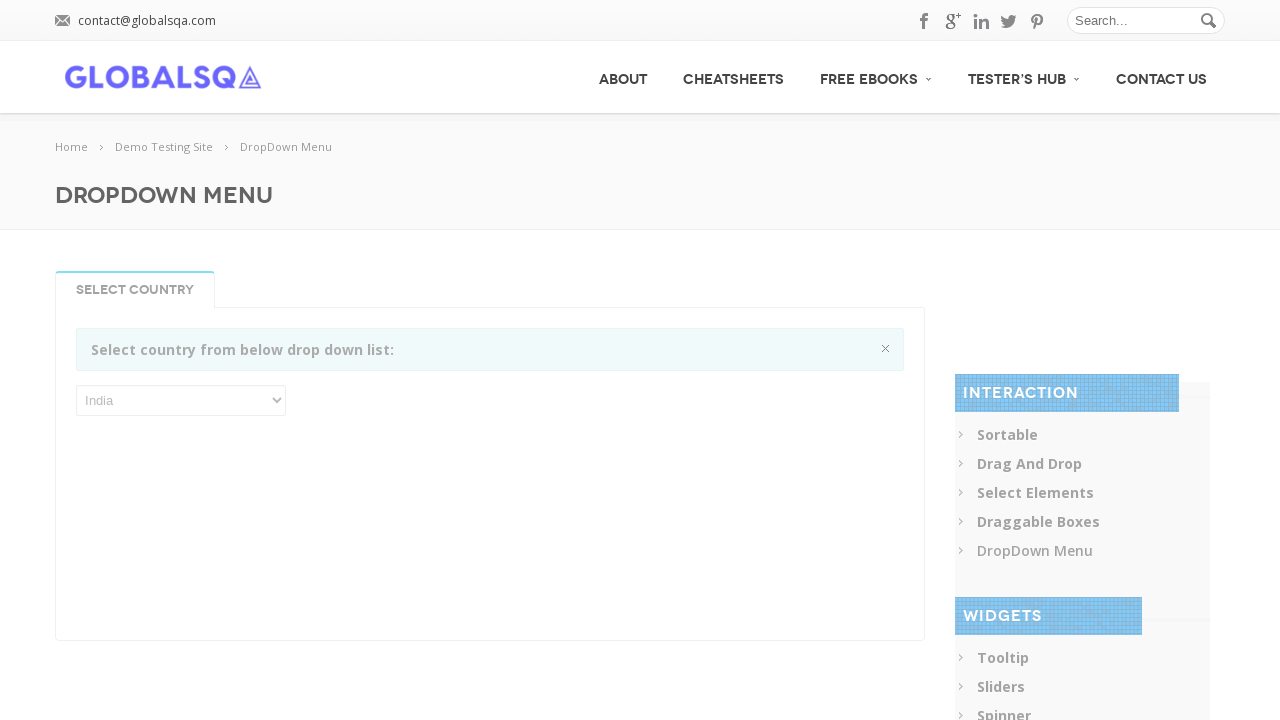

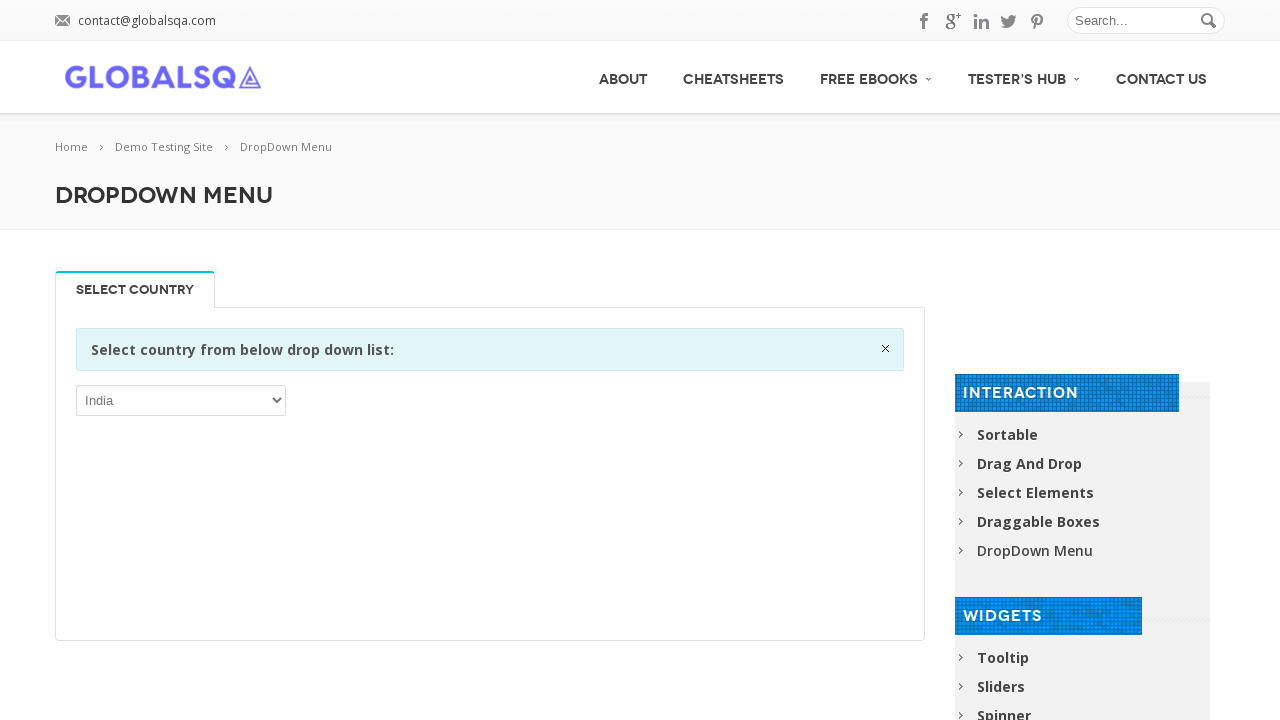